Validates error message displays when using an existing username

Starting URL: https://nb-instagram.vercel.app/registration

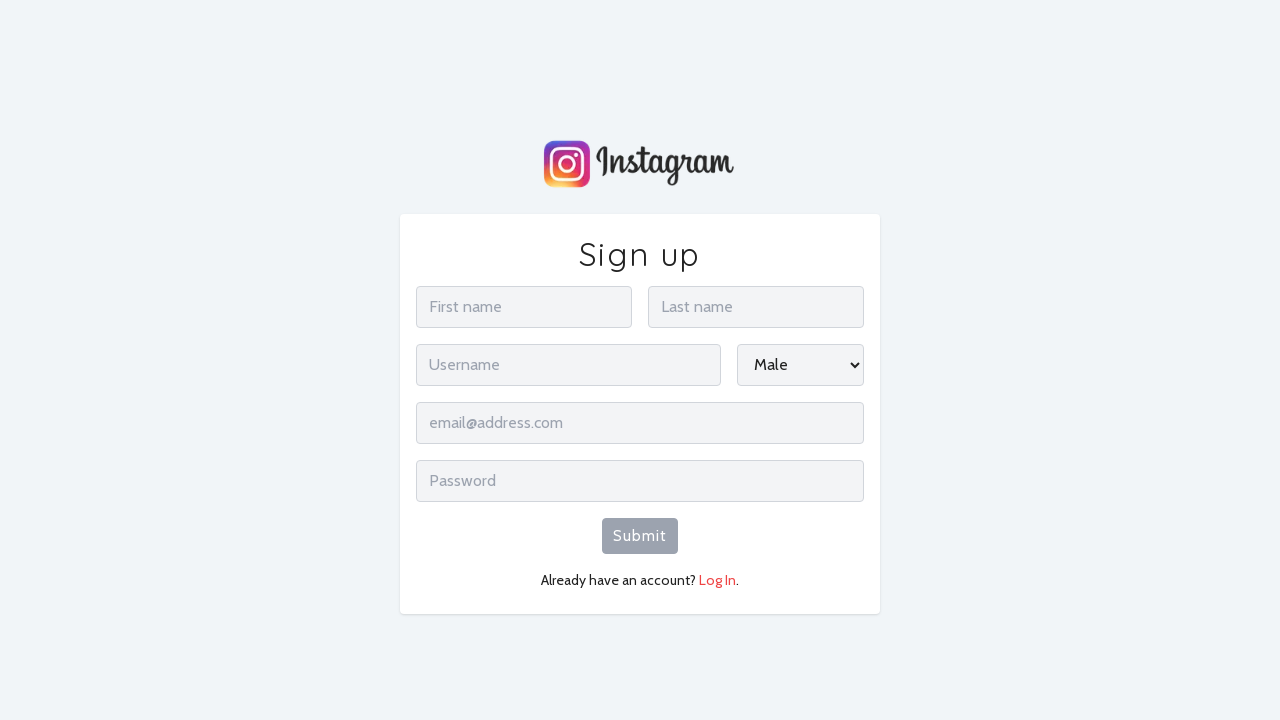

Filled first name field with 'Test' on input[name='firstName']
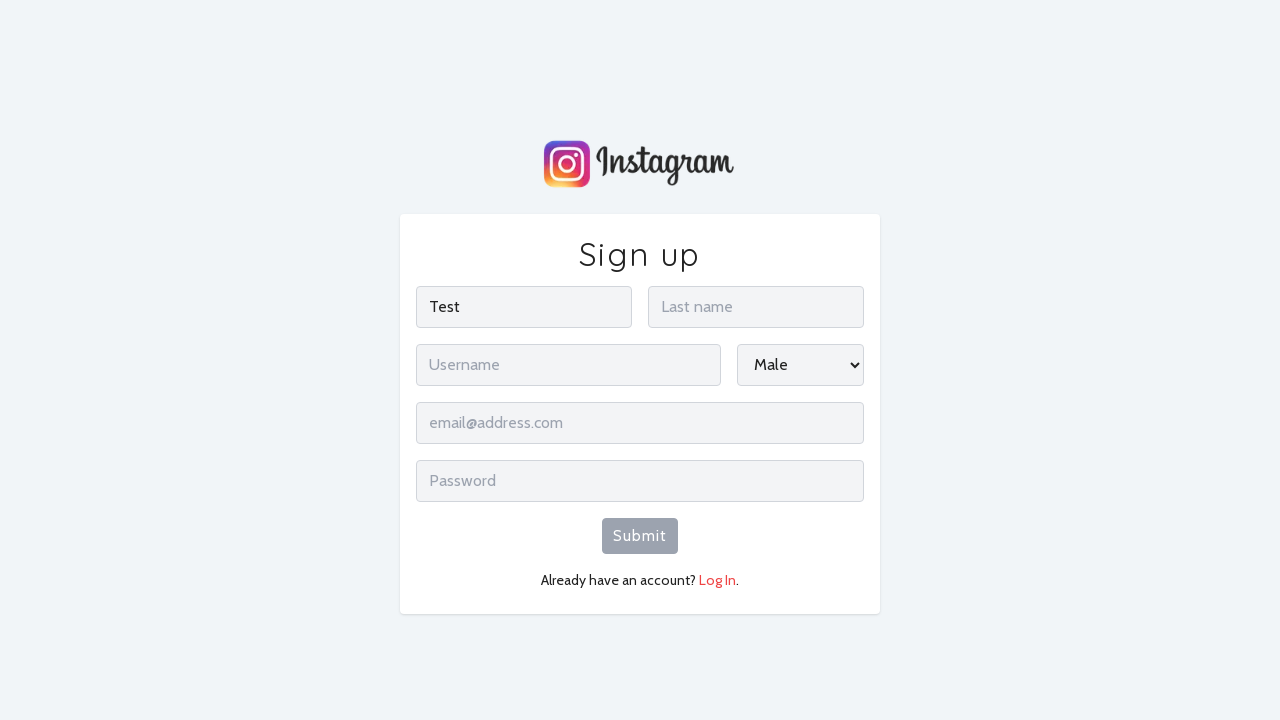

Filled last name field with 'TestovskiS' on input[name='lastName']
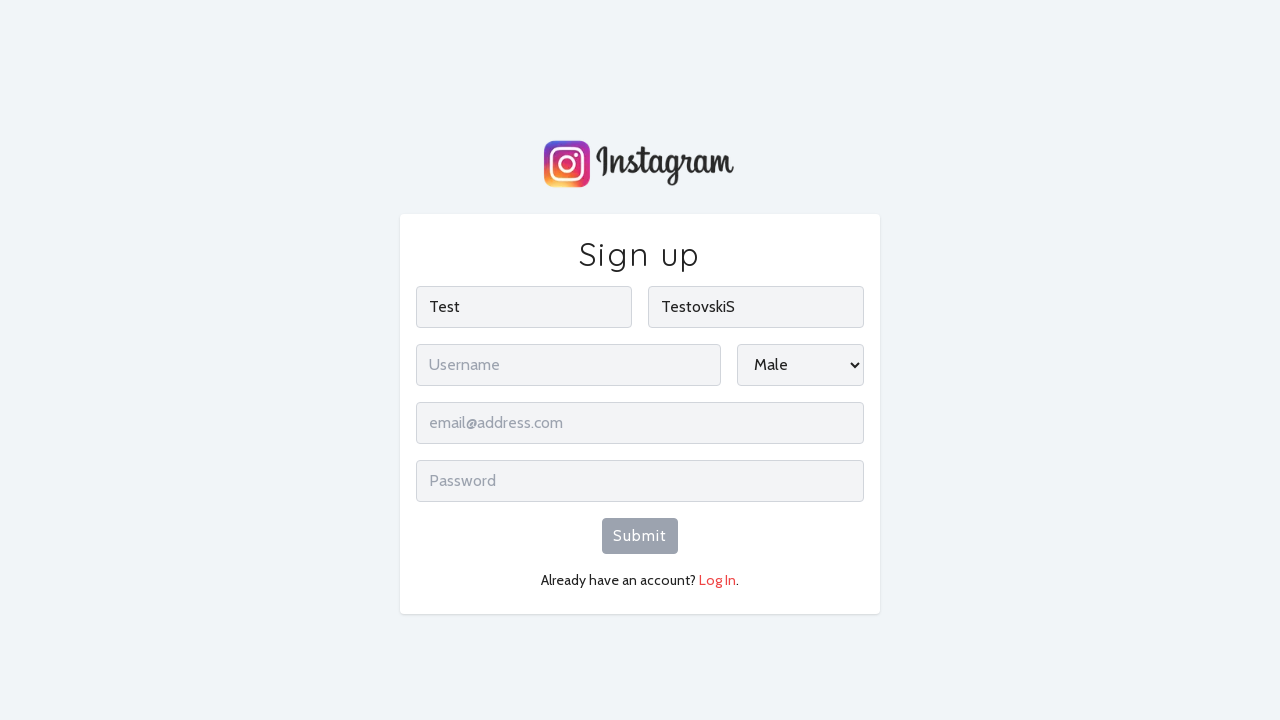

Filled username field with existing username 'dummies' on input[name='username']
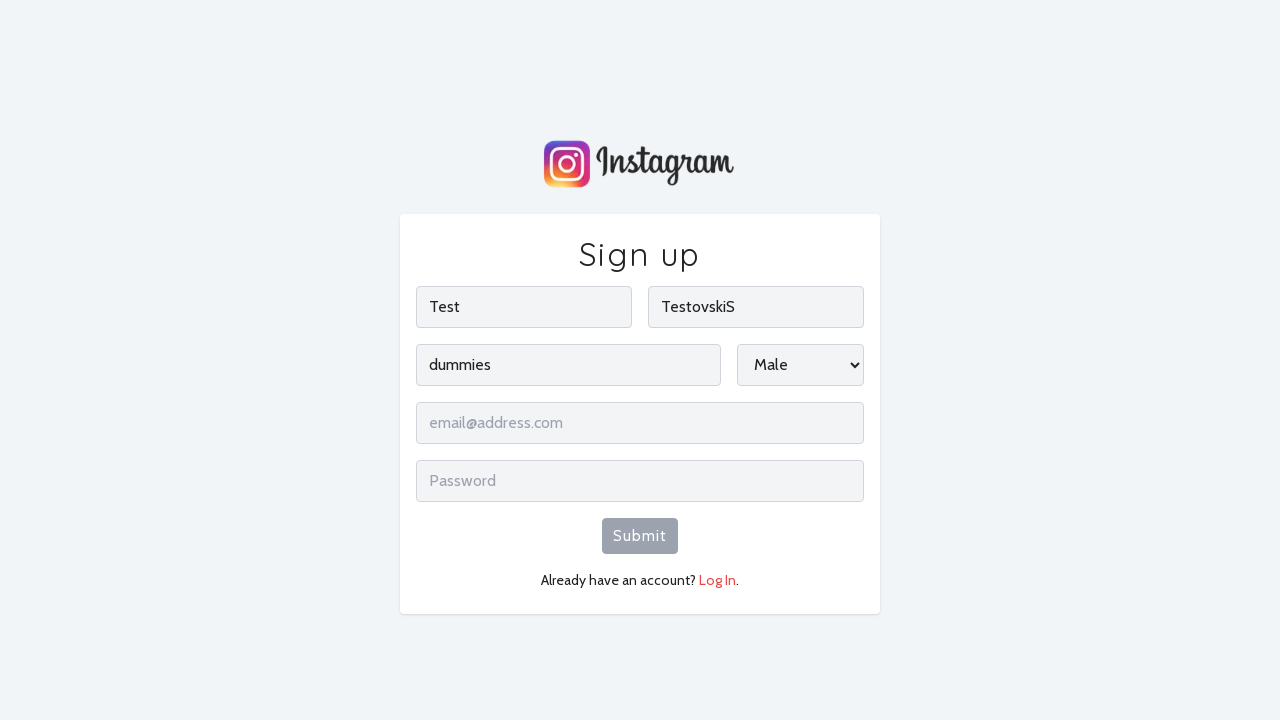

Filled email field with 'hellohello@hellohello.com' on input[name='email']
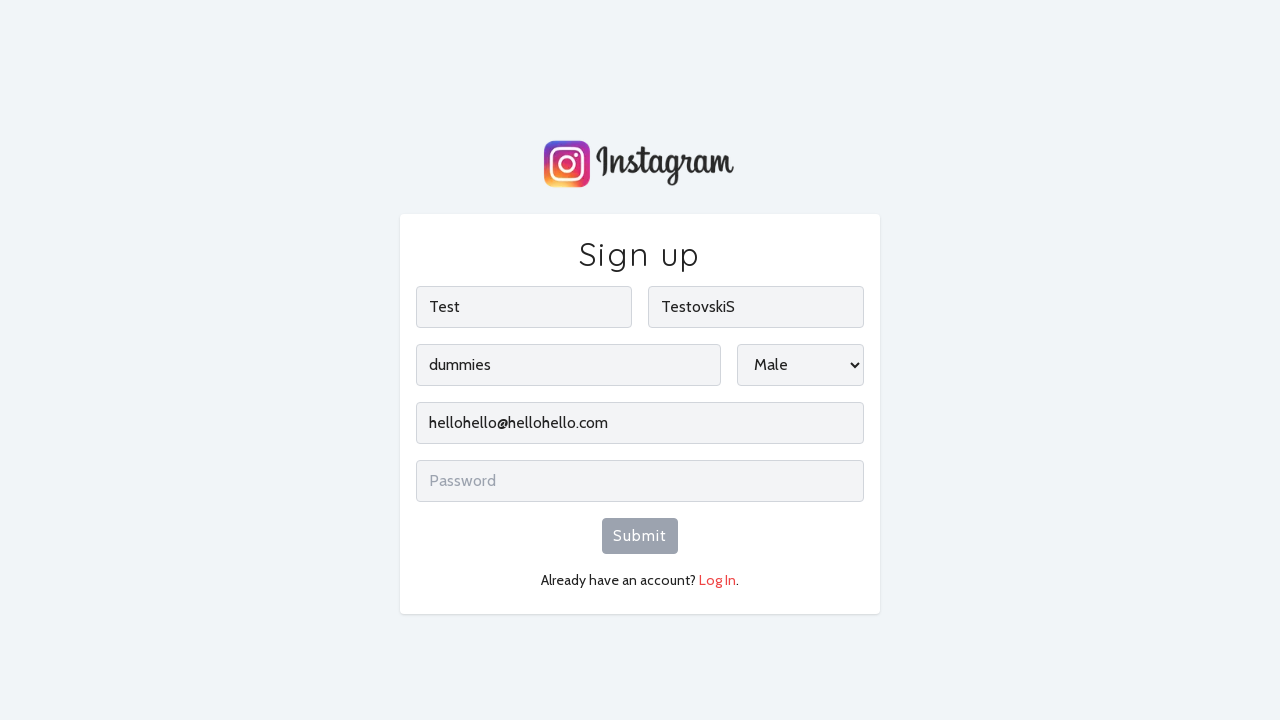

Filled password field with 'Testot123' on input[name='password']
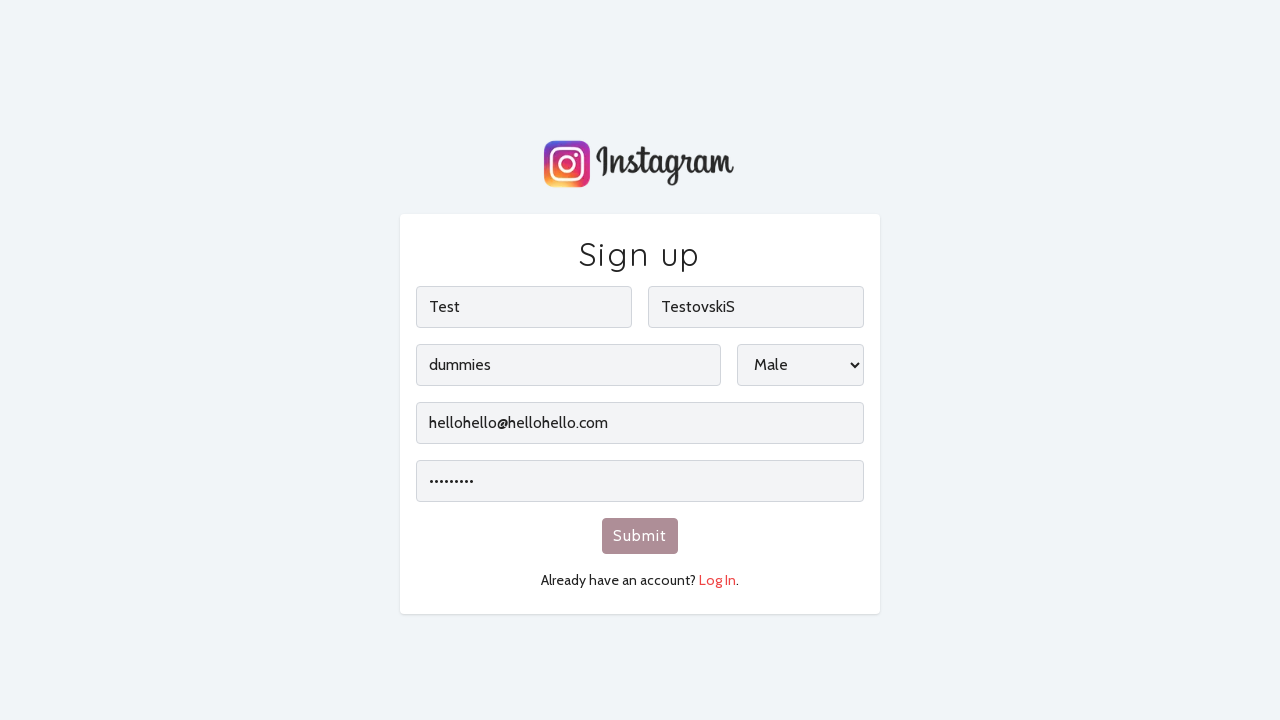

Clicked Submit button to attempt registration with existing username at (640, 536) on button:has-text('Submit')
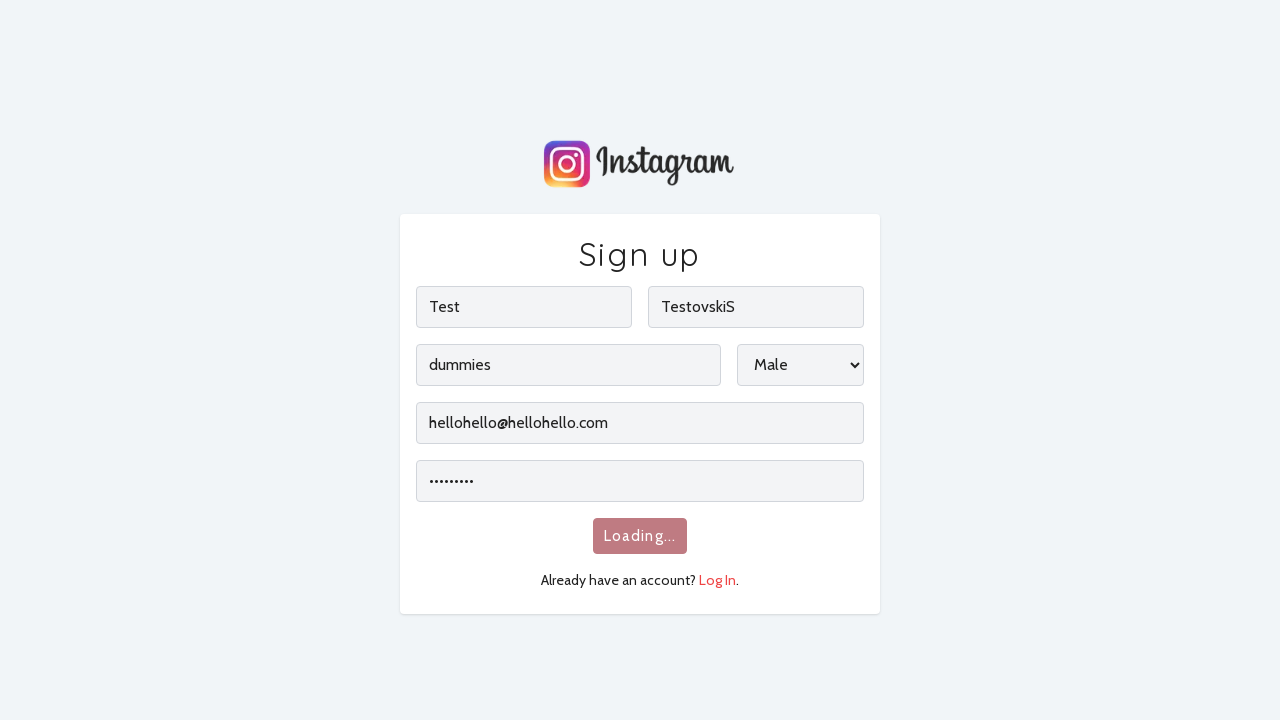

Error message displayed indicating username already in use
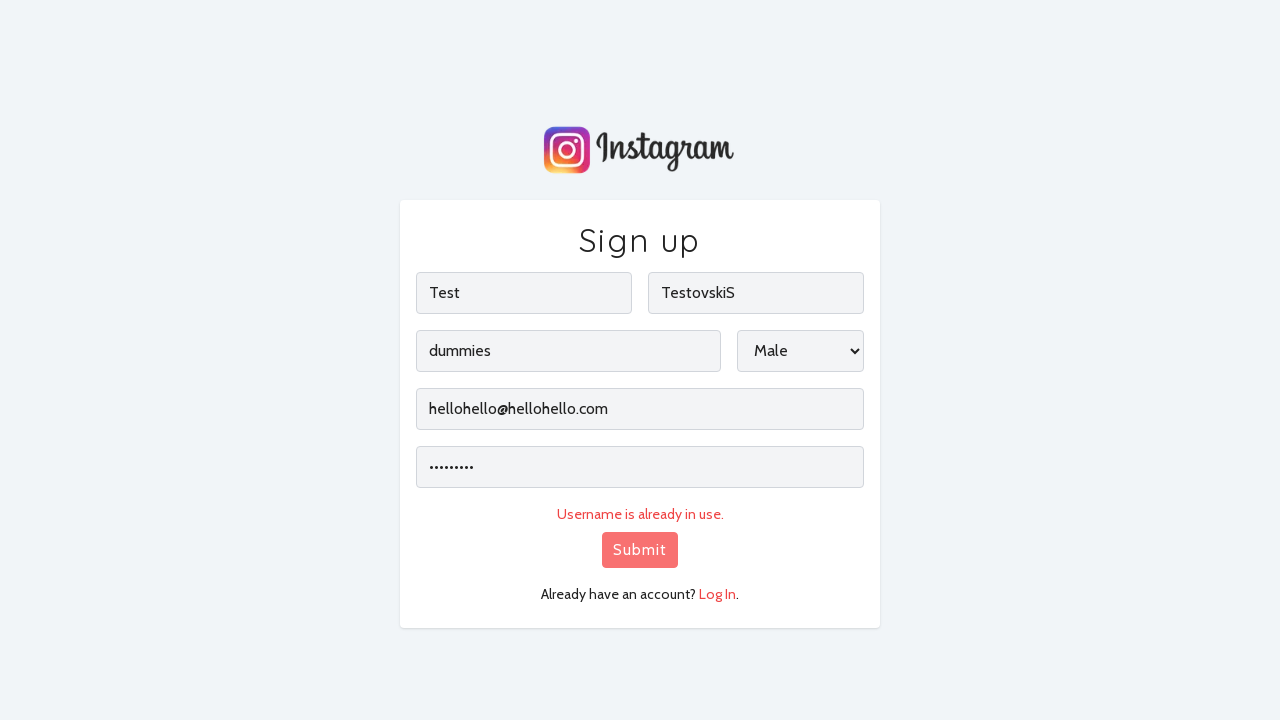

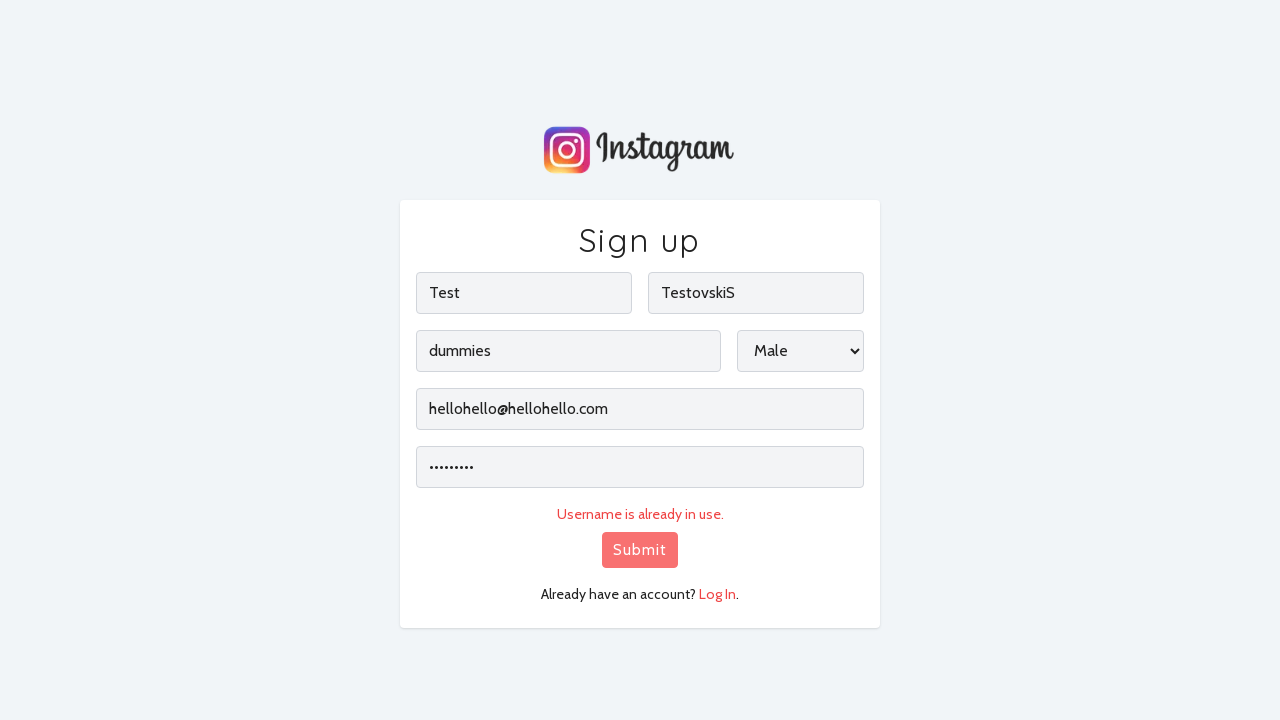